Tests applying a valid coupon code to get discount on cart items

Starting URL: http://practice.automationtesting.in

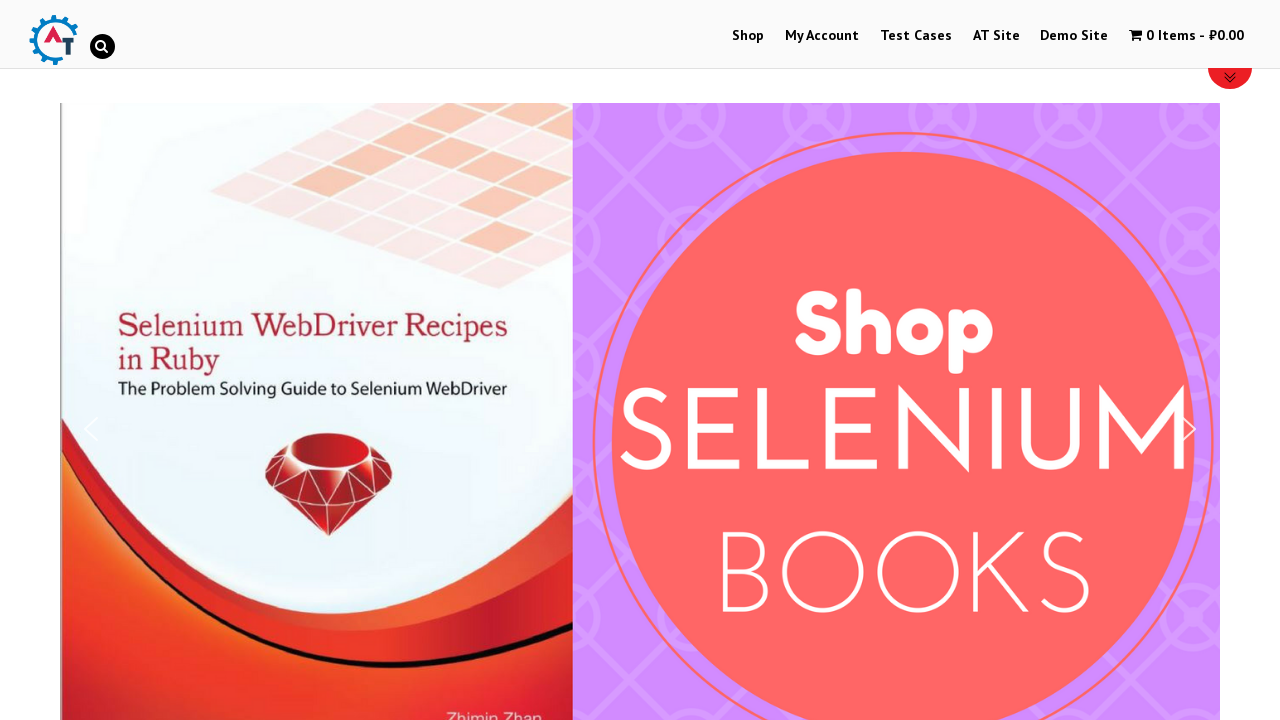

Clicked on Shop Menu at (748, 36) on xpath=//li[@id='menu-item-40']
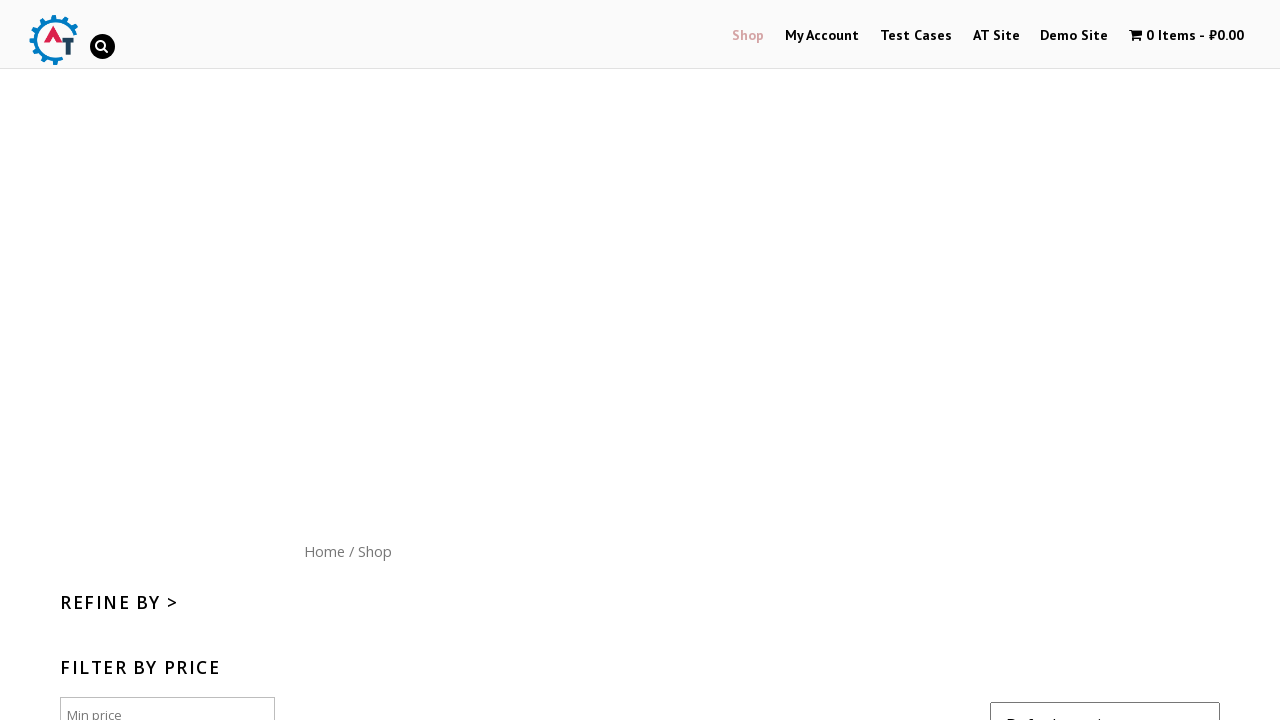

Clicked on Home menu button at (324, 551) on xpath=//div[@id='content']/nav/a
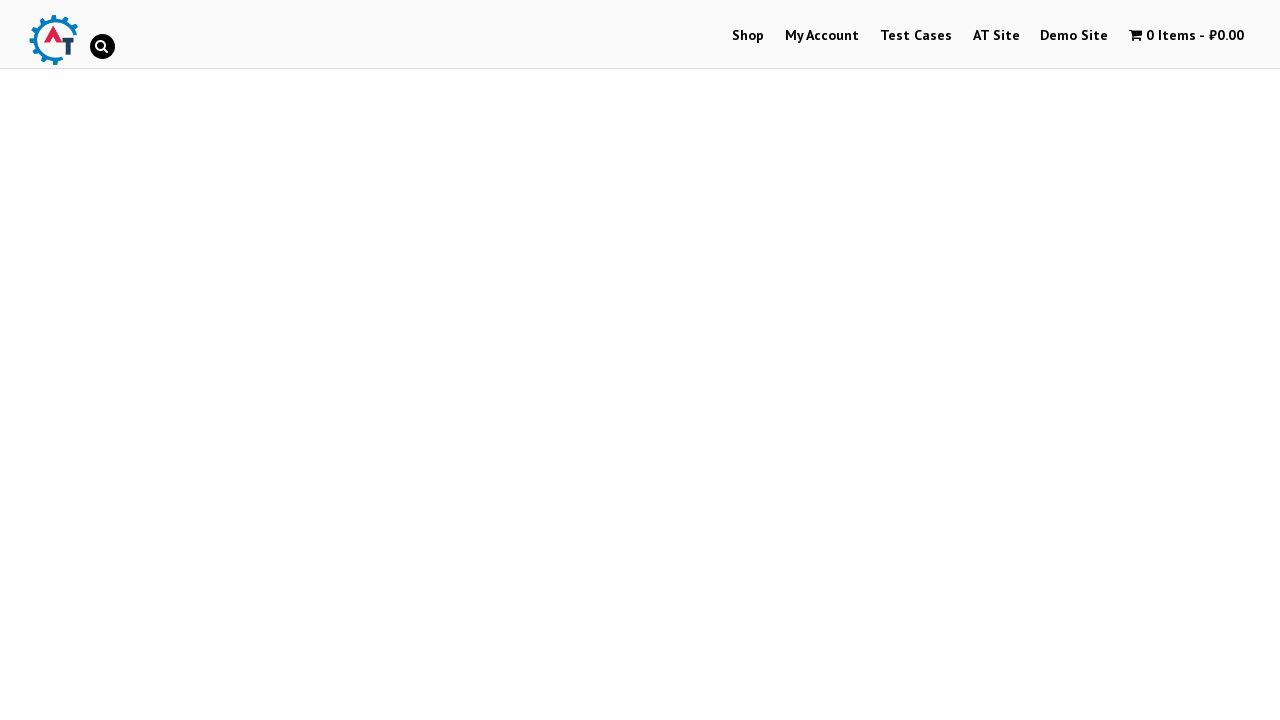

Clicked on Mastering JavaScript book image at (1039, 361) on (//img[@title='Mastering JavaScript'])[1]
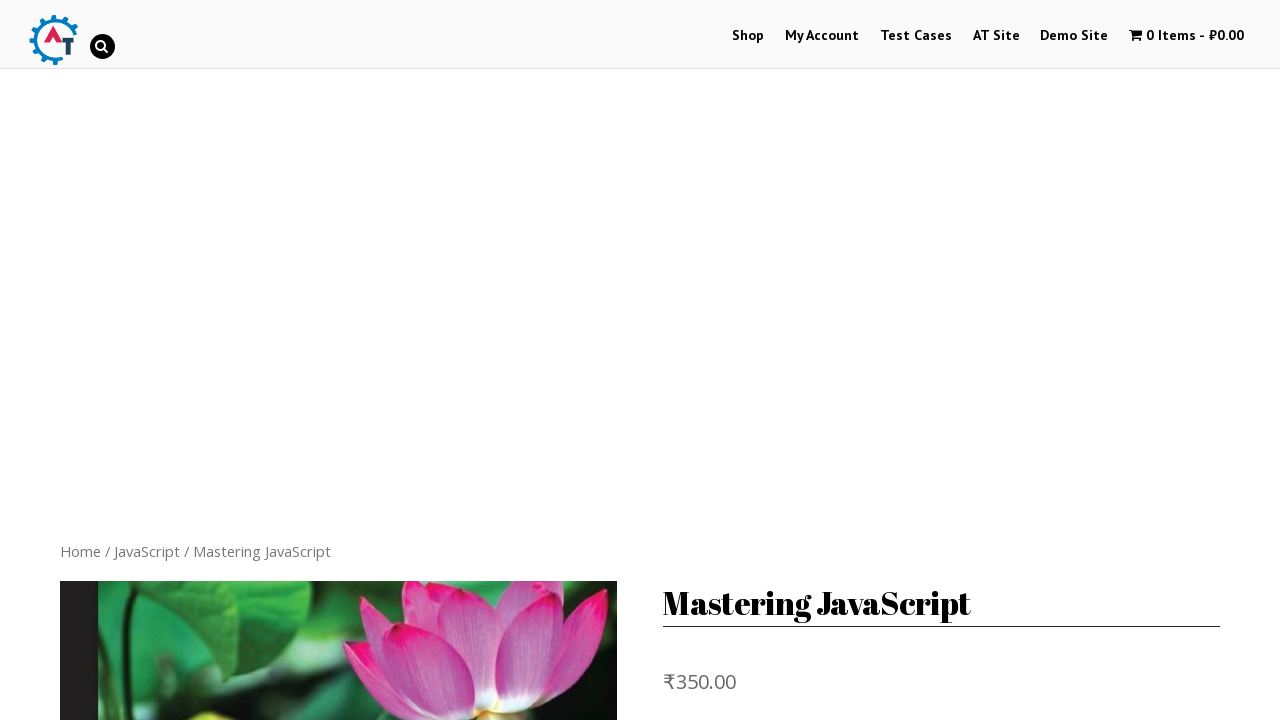

Cleared quantity field on //input[@title='Qty']
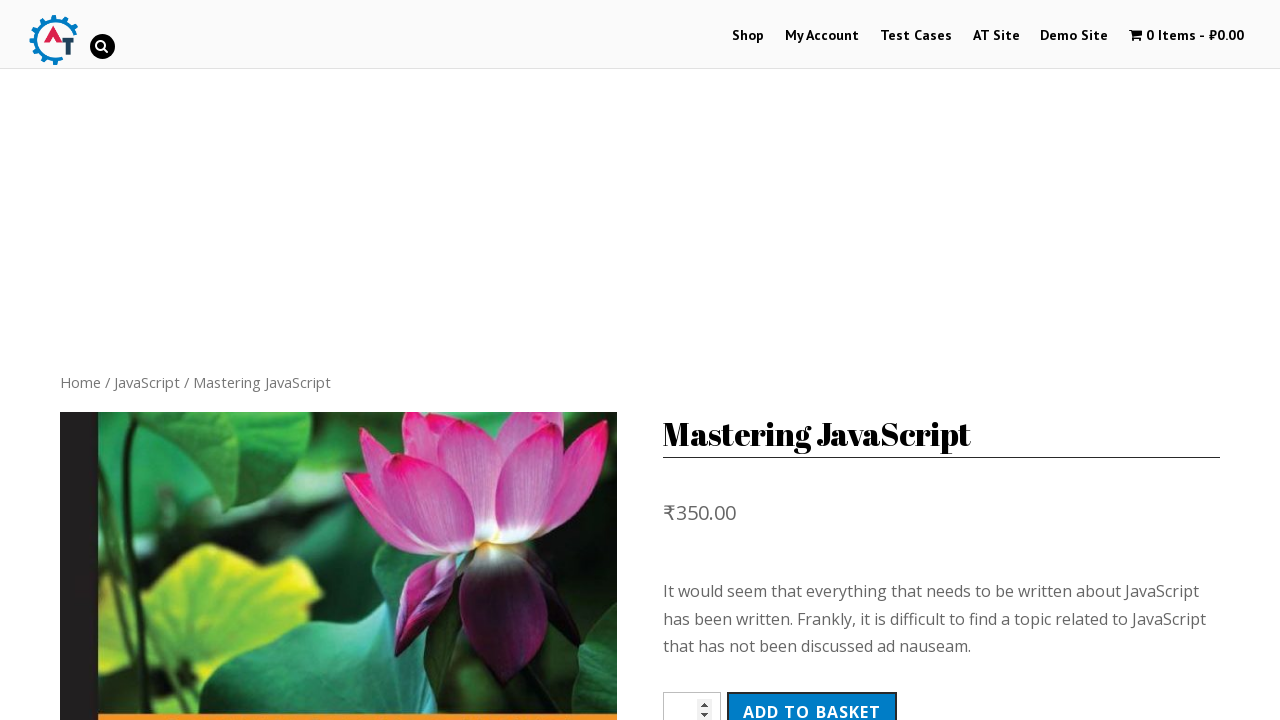

Set quantity to 3 on //input[@title='Qty']
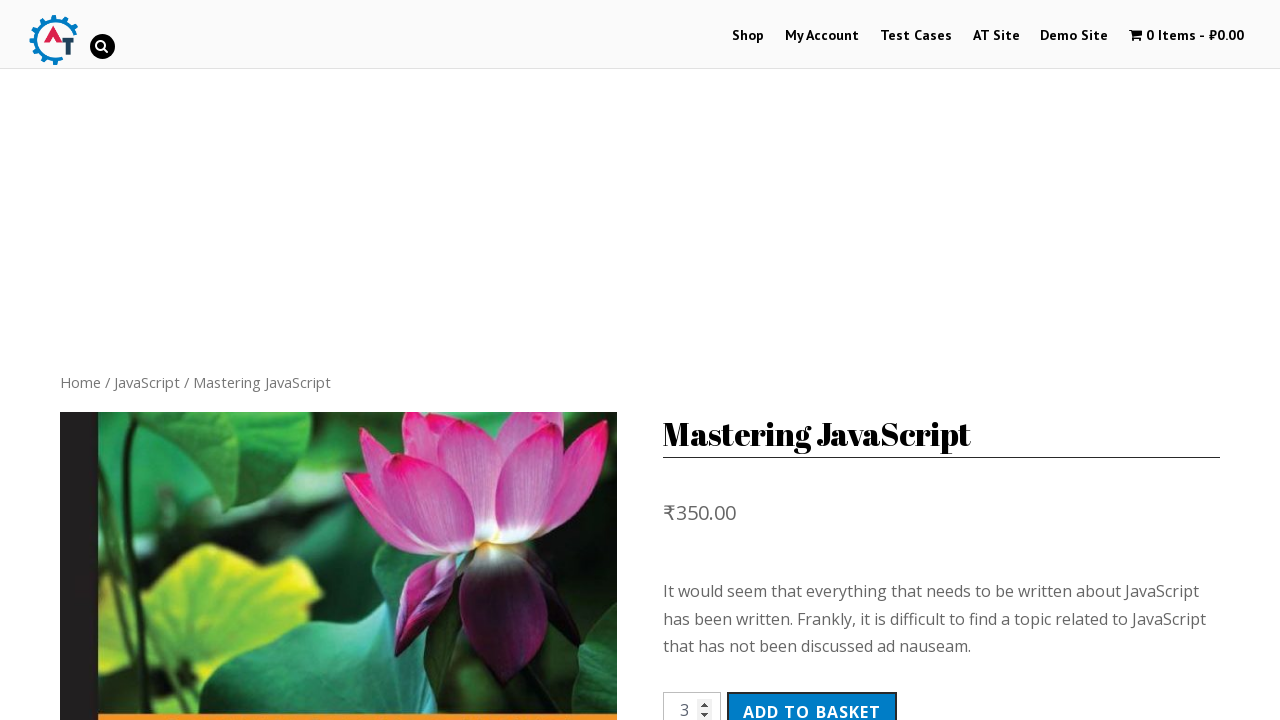

Clicked Add to Basket button at (812, 310) on xpath=//button[normalize-space()='Add to basket']
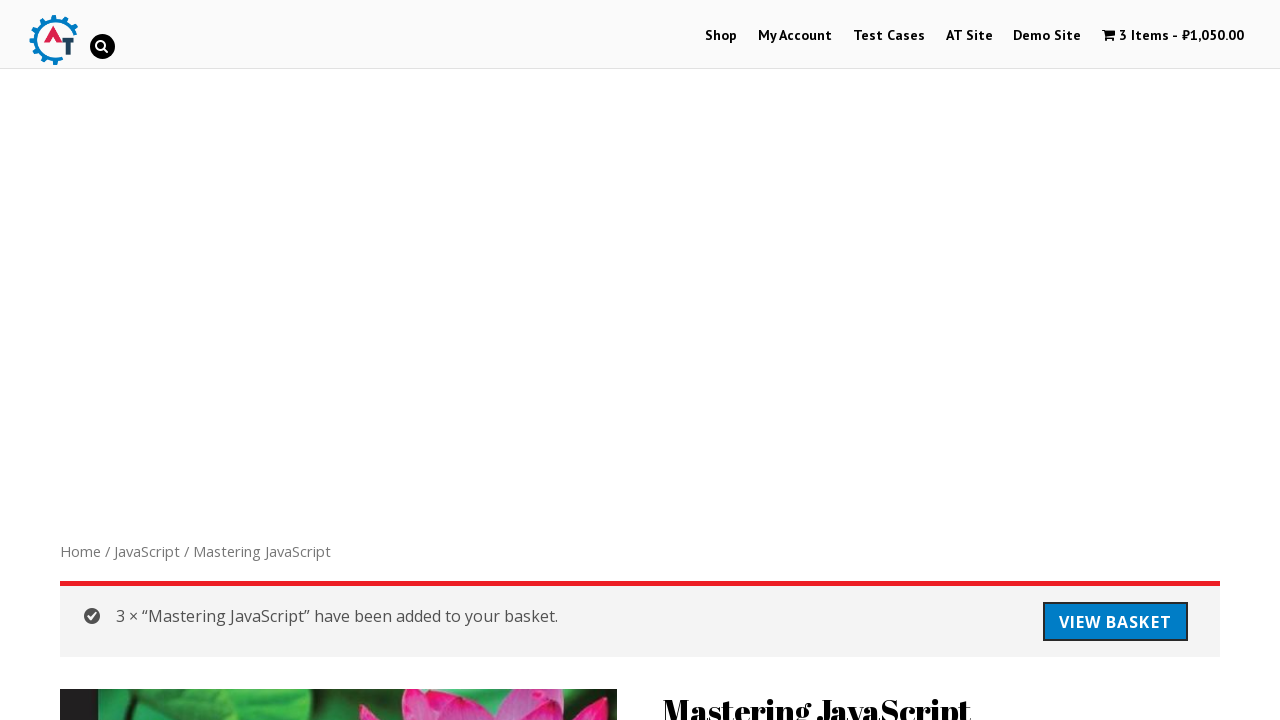

Clicked on View Cart link at (1173, 36) on xpath=//a[@title='View your shopping cart']
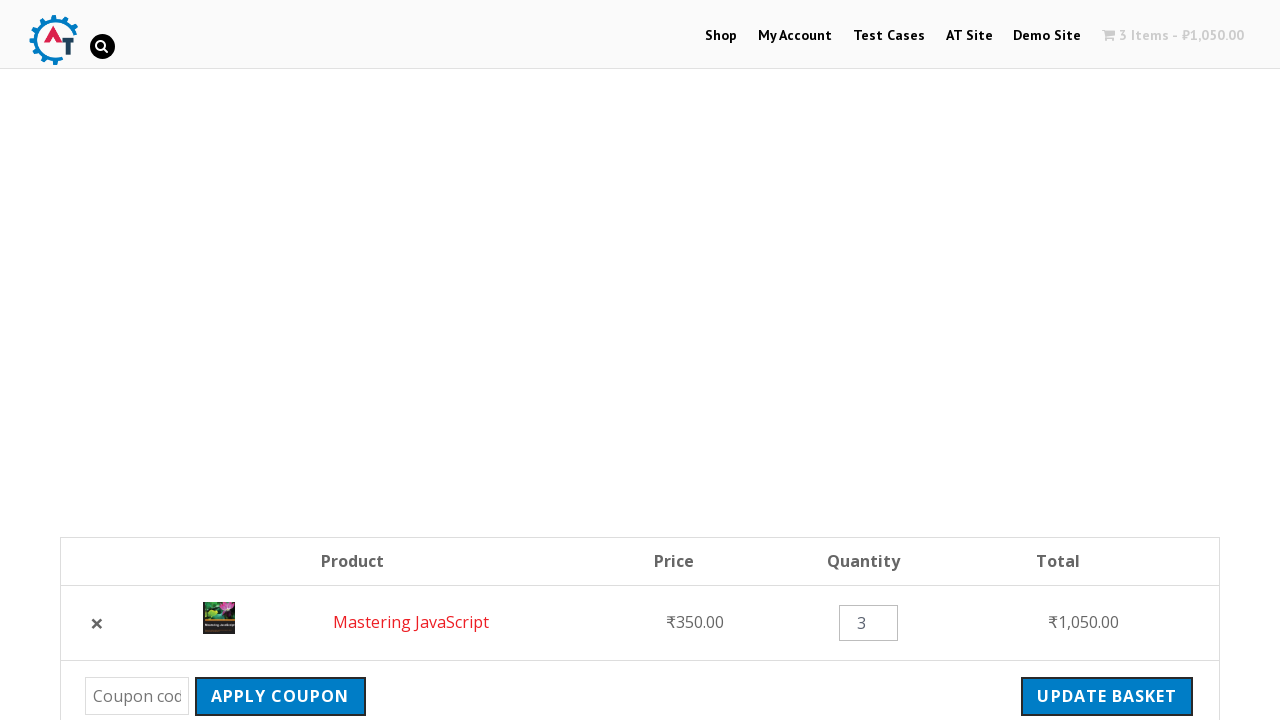

Entered coupon code 'krishnasakinala' in coupon field on //input[@id='coupon_code']
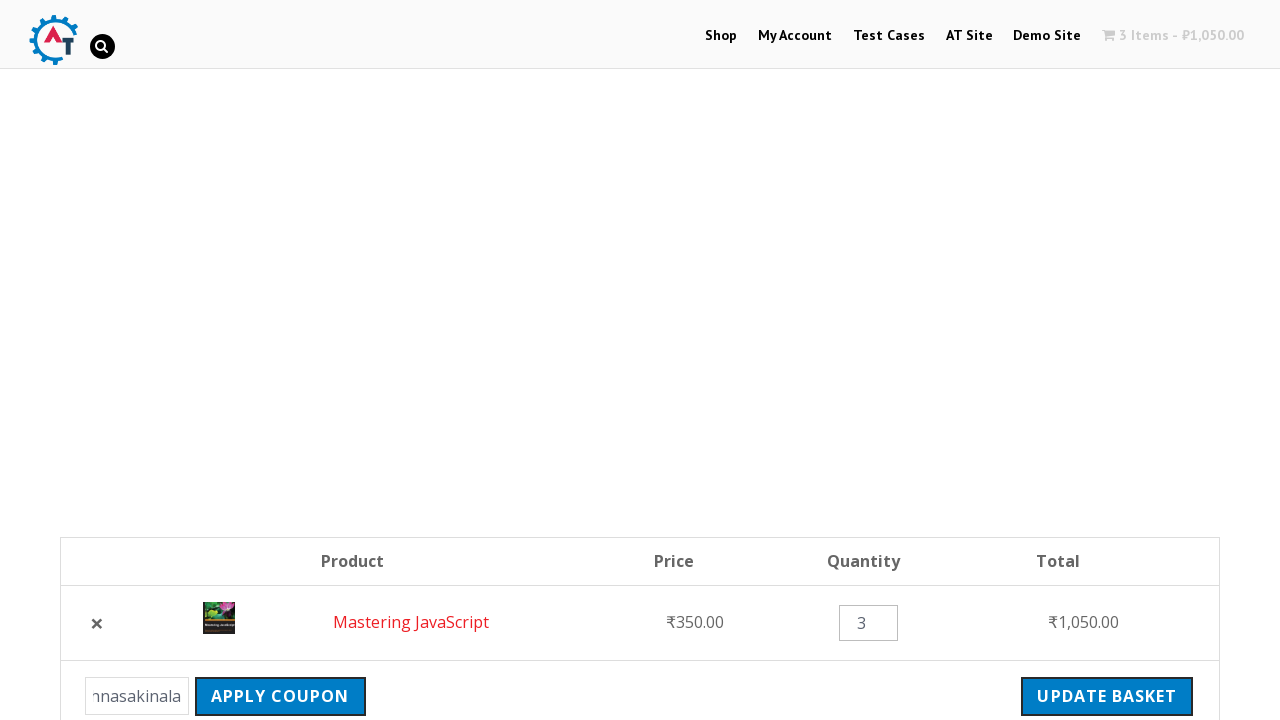

Clicked Apply Coupon button at (280, 696) on xpath=//input[@name='apply_coupon']
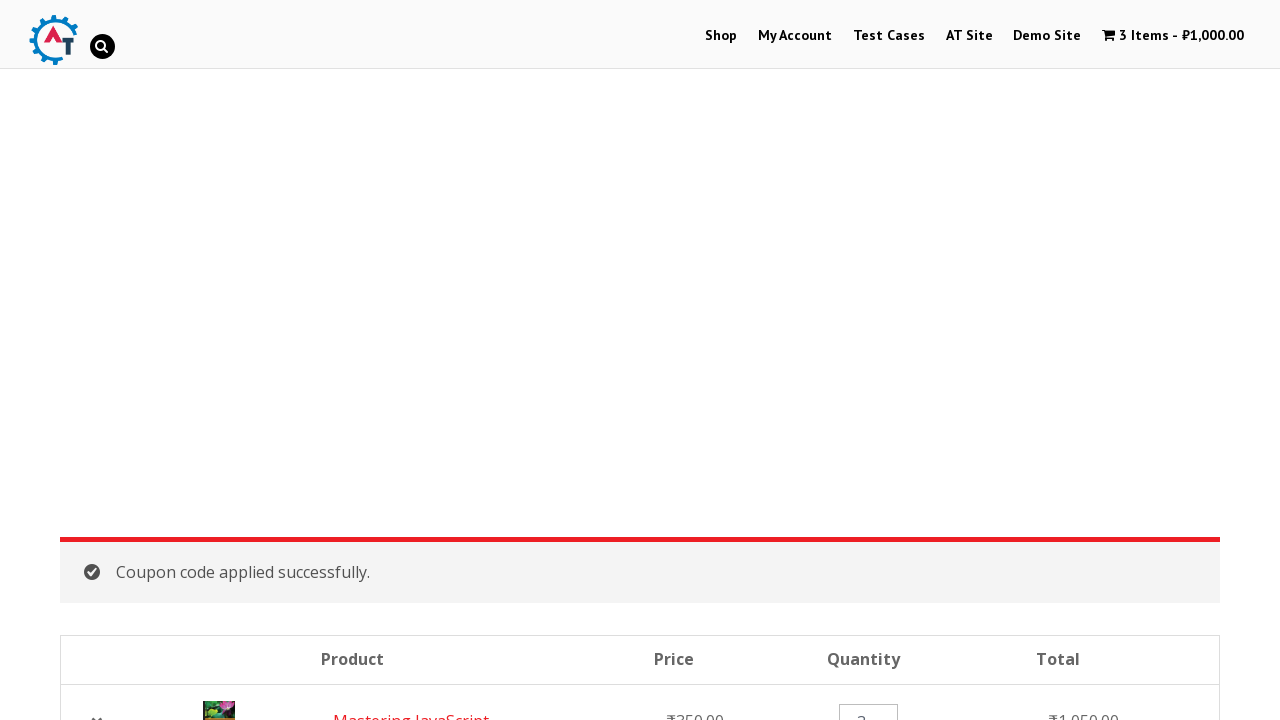

Coupon 'krishnasakinala' successfully applied and discount visible in cart
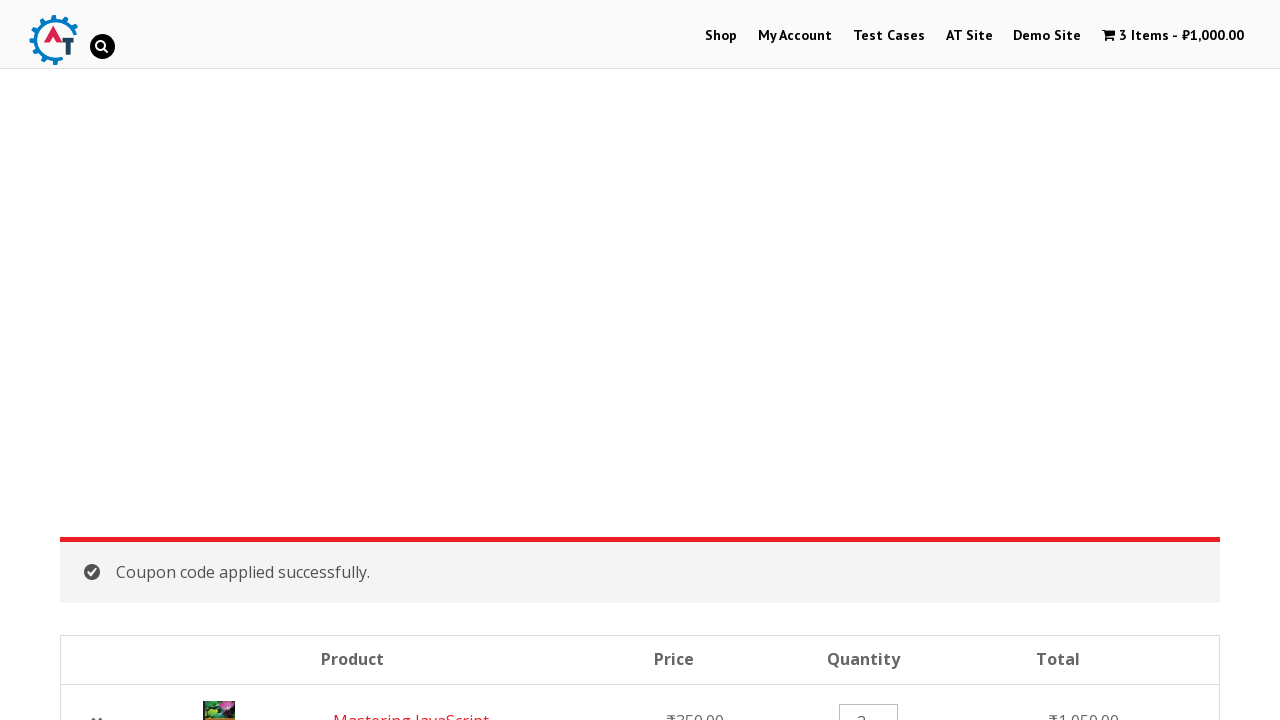

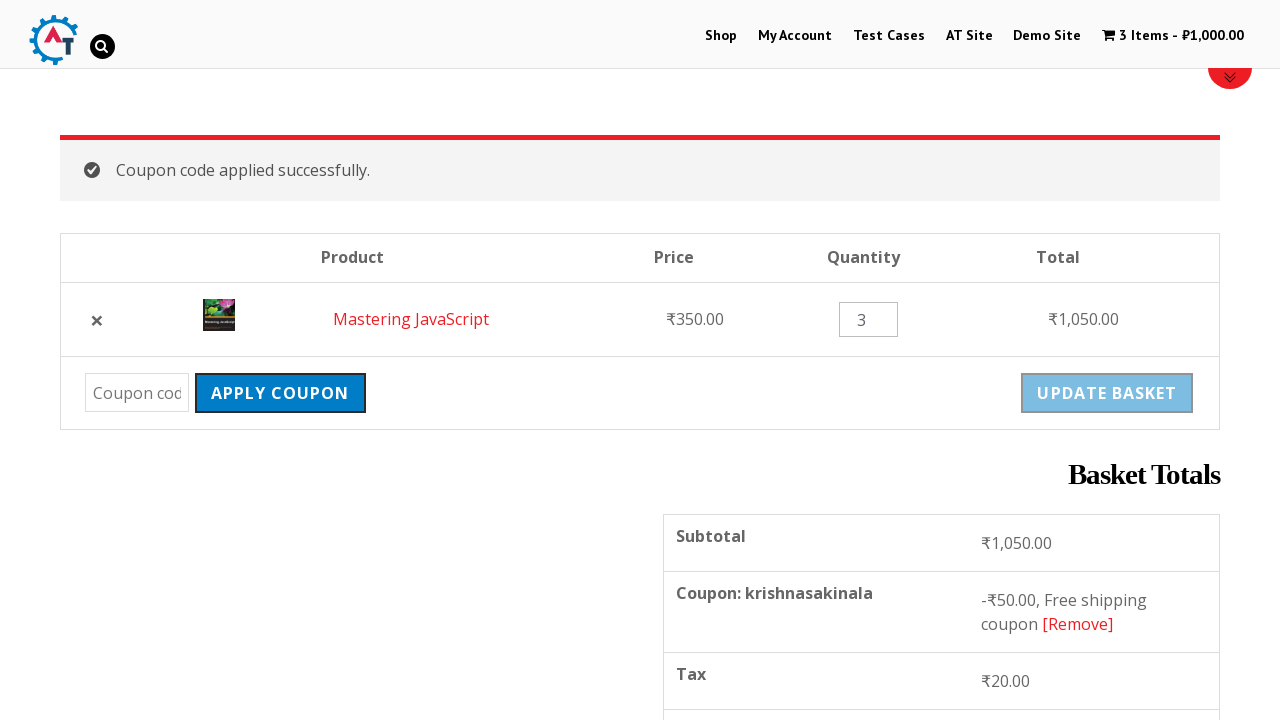